Tests responsive design across mobile, tablet, and desktop viewports by verifying main content is visible

Starting URL: https://stg-km2hj4.elementor.cloud/

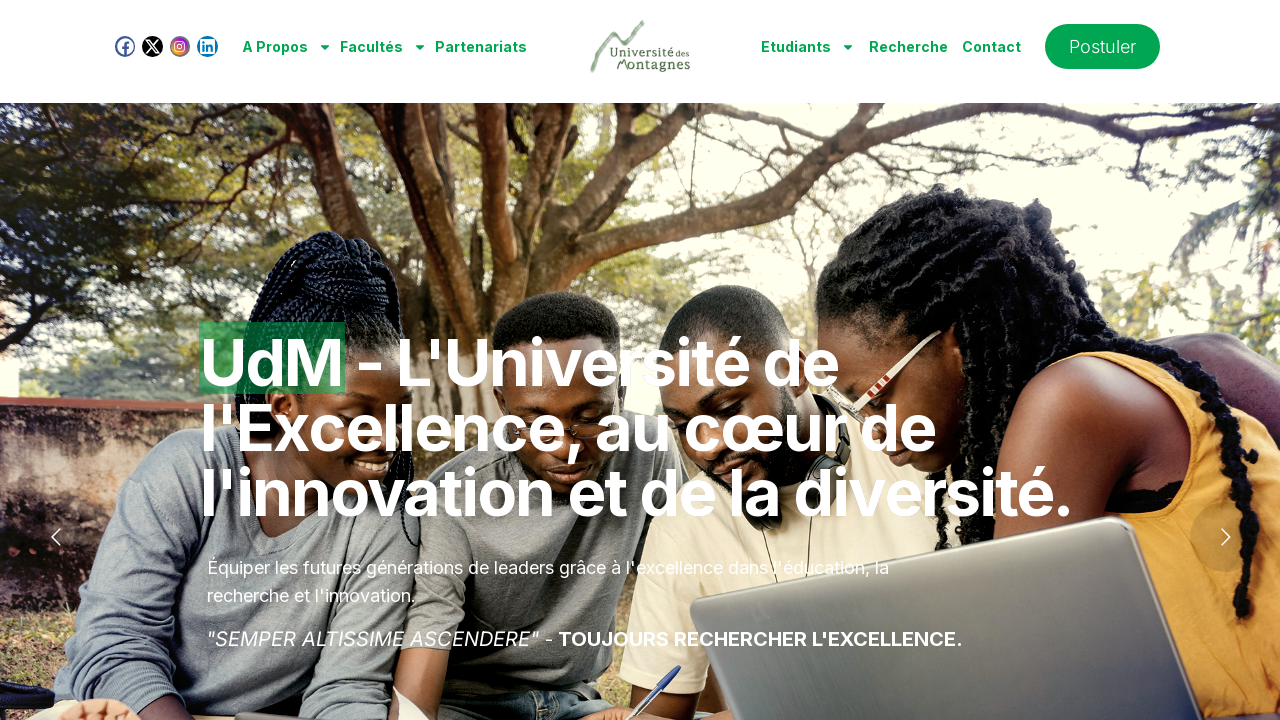

Set viewport to Mobile (375x667)
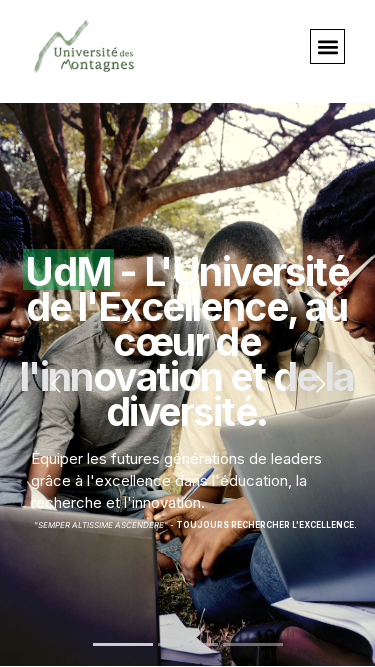

Reloaded page in Mobile viewport
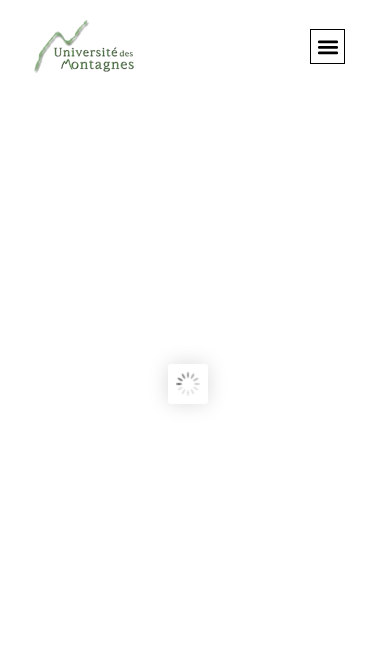

Verified main content is visible in Mobile viewport
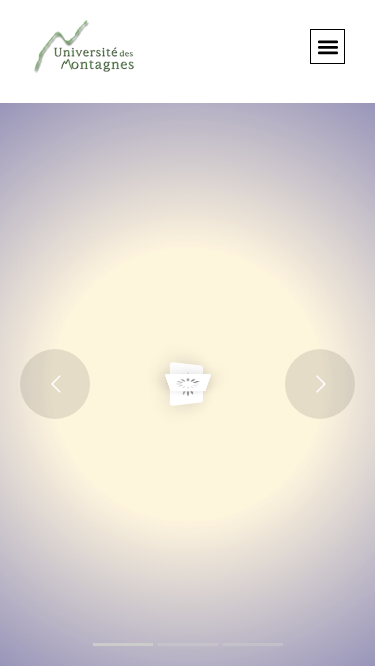

Set viewport to Tablette (768x1024)
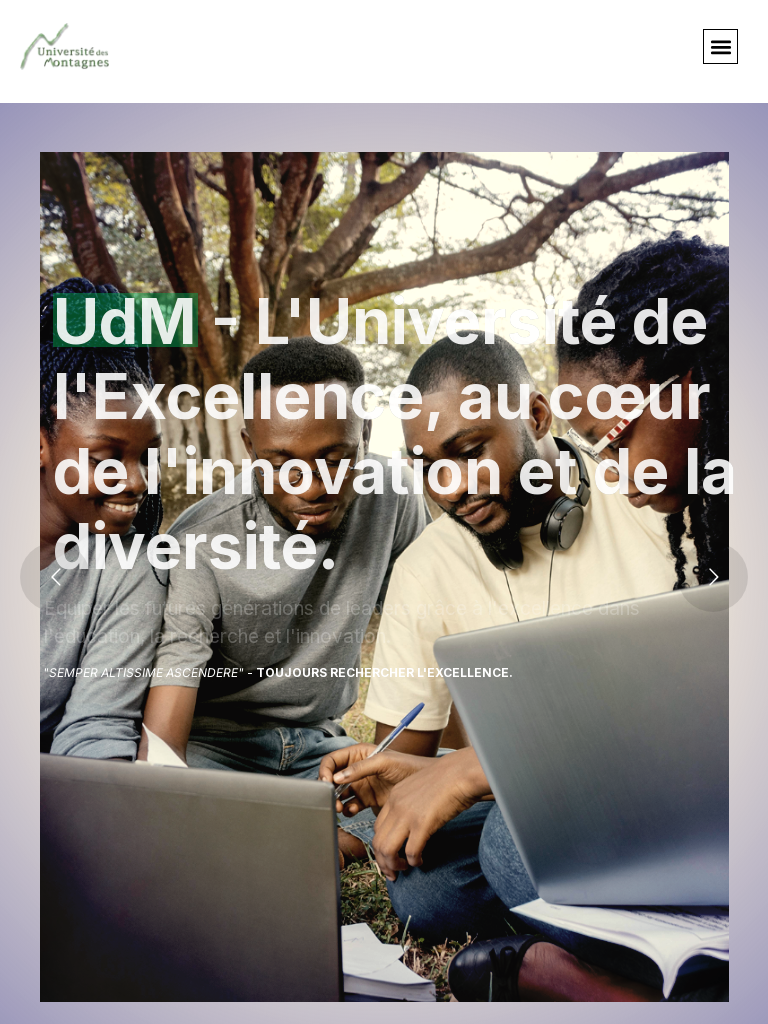

Reloaded page in Tablette viewport
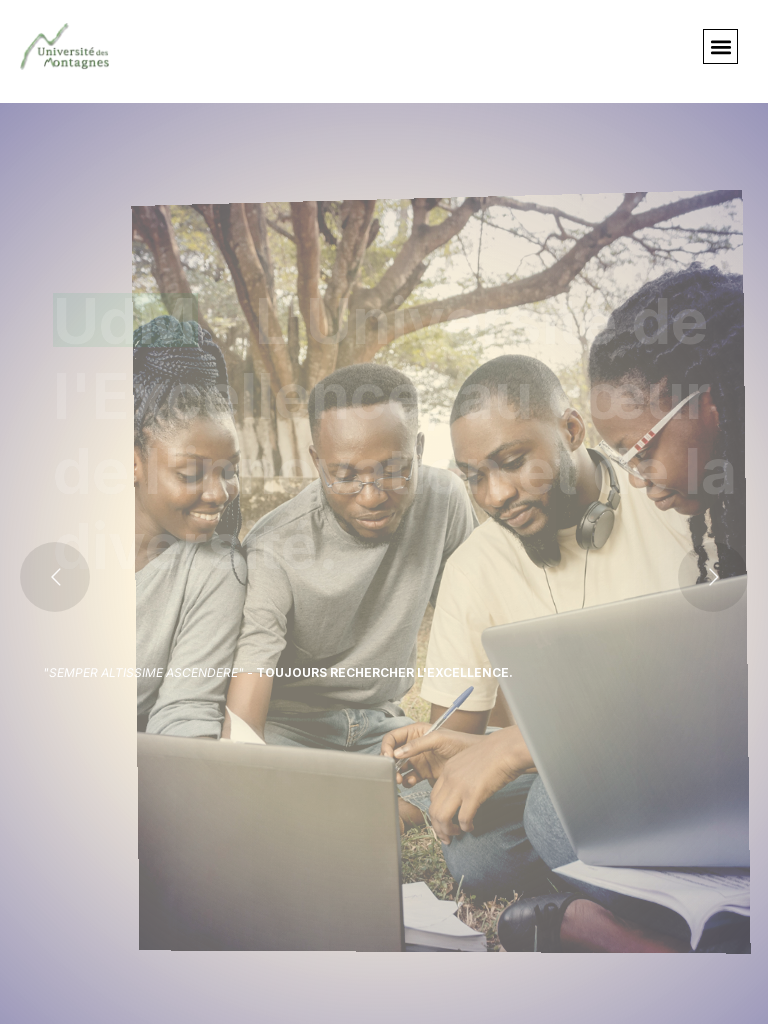

Verified main content is visible in Tablette viewport
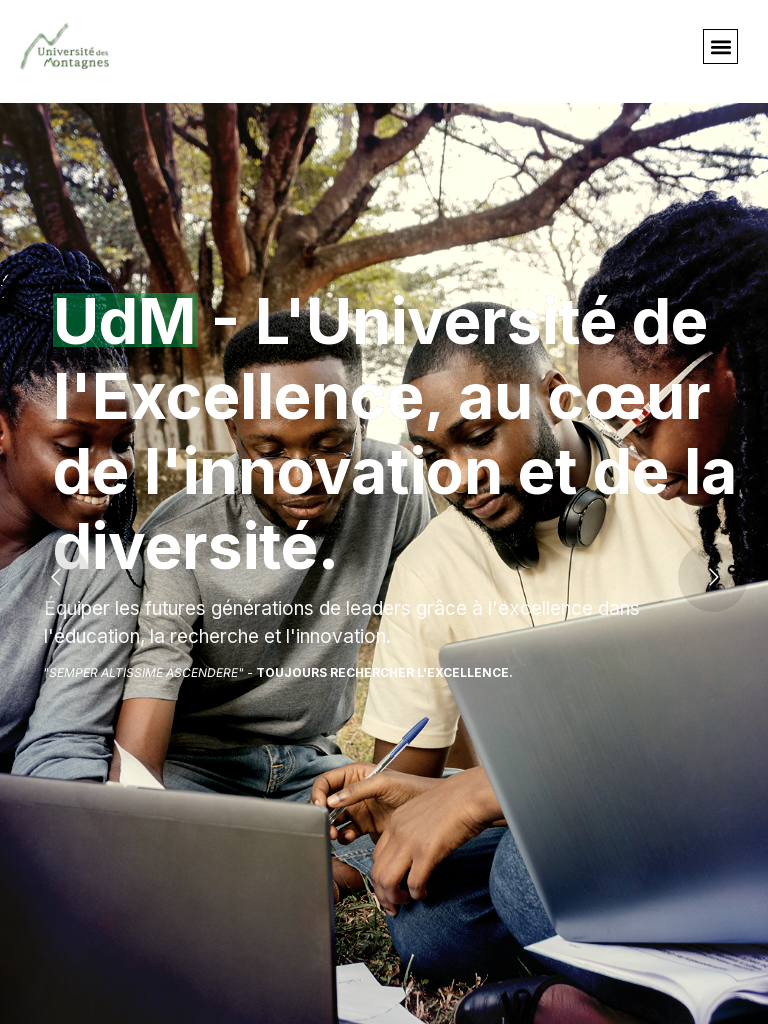

Set viewport to Desktop (1280x800)
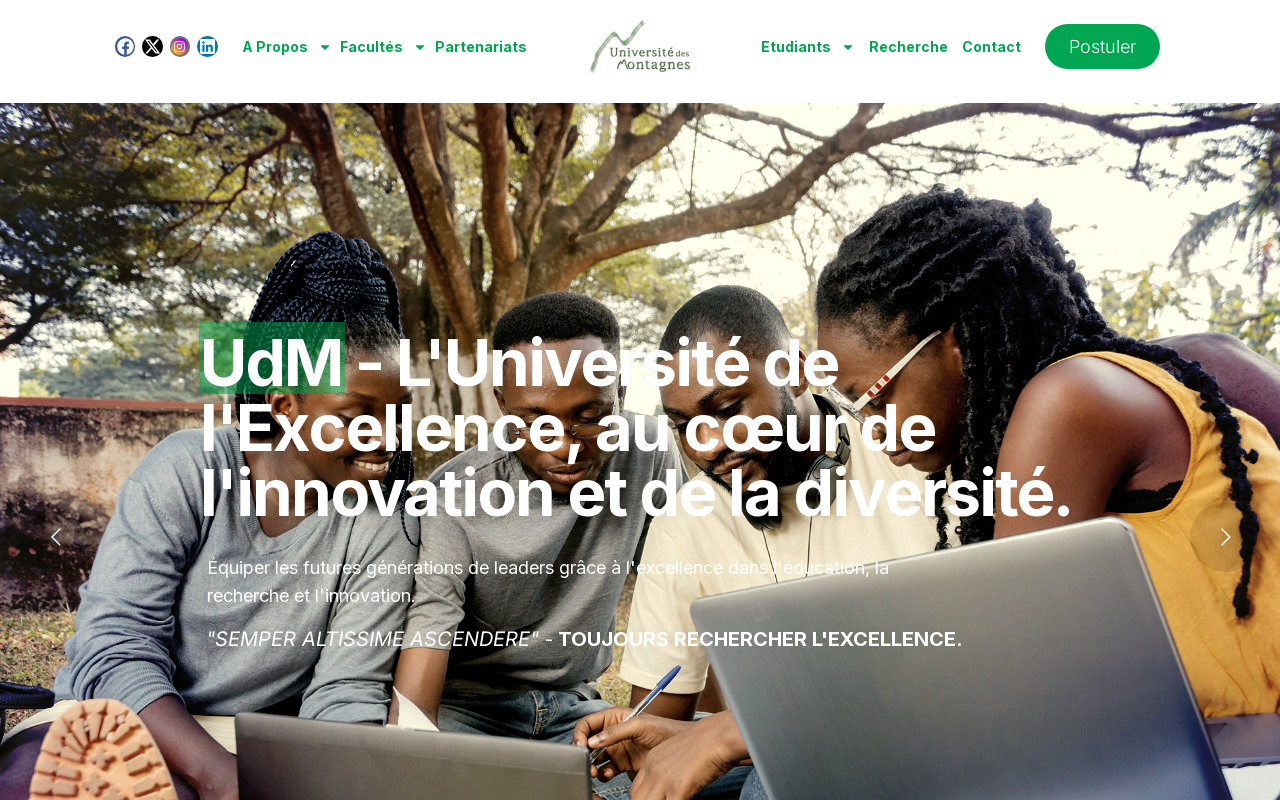

Reloaded page in Desktop viewport
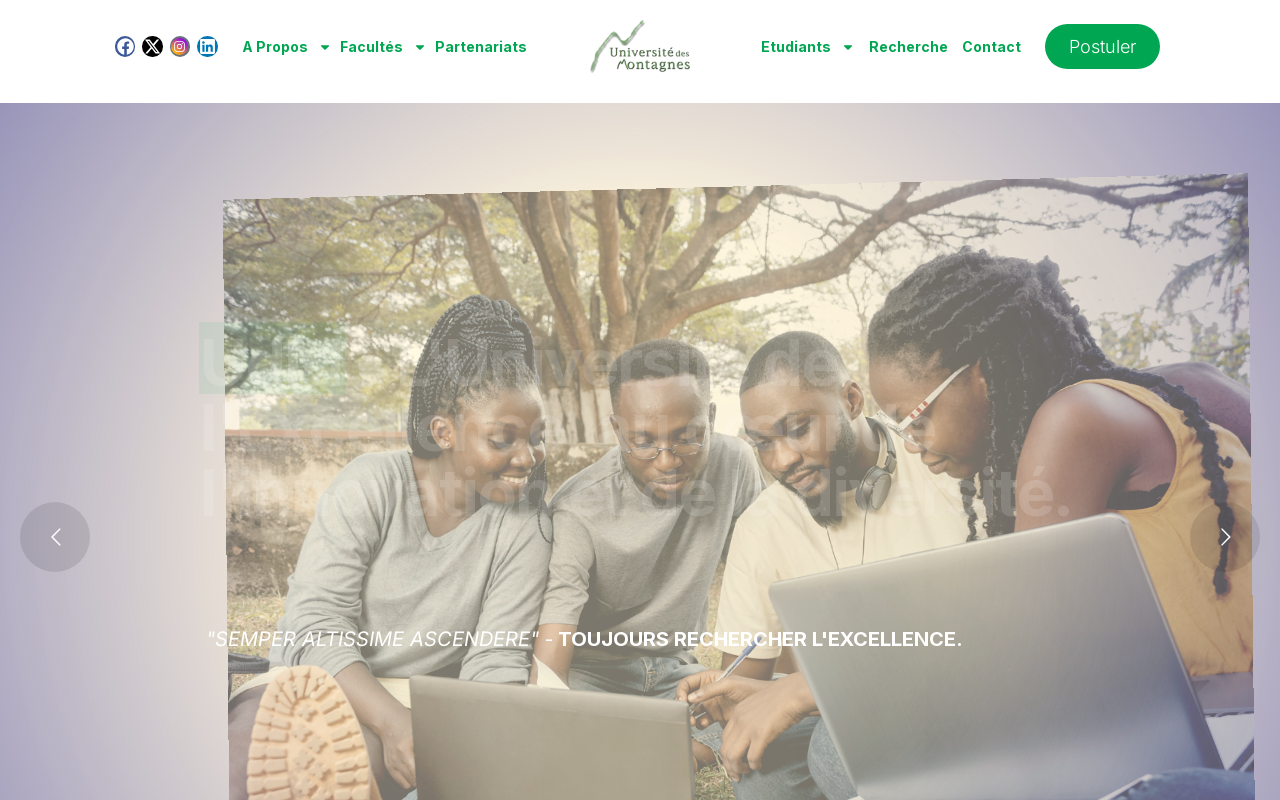

Verified main content is visible in Desktop viewport
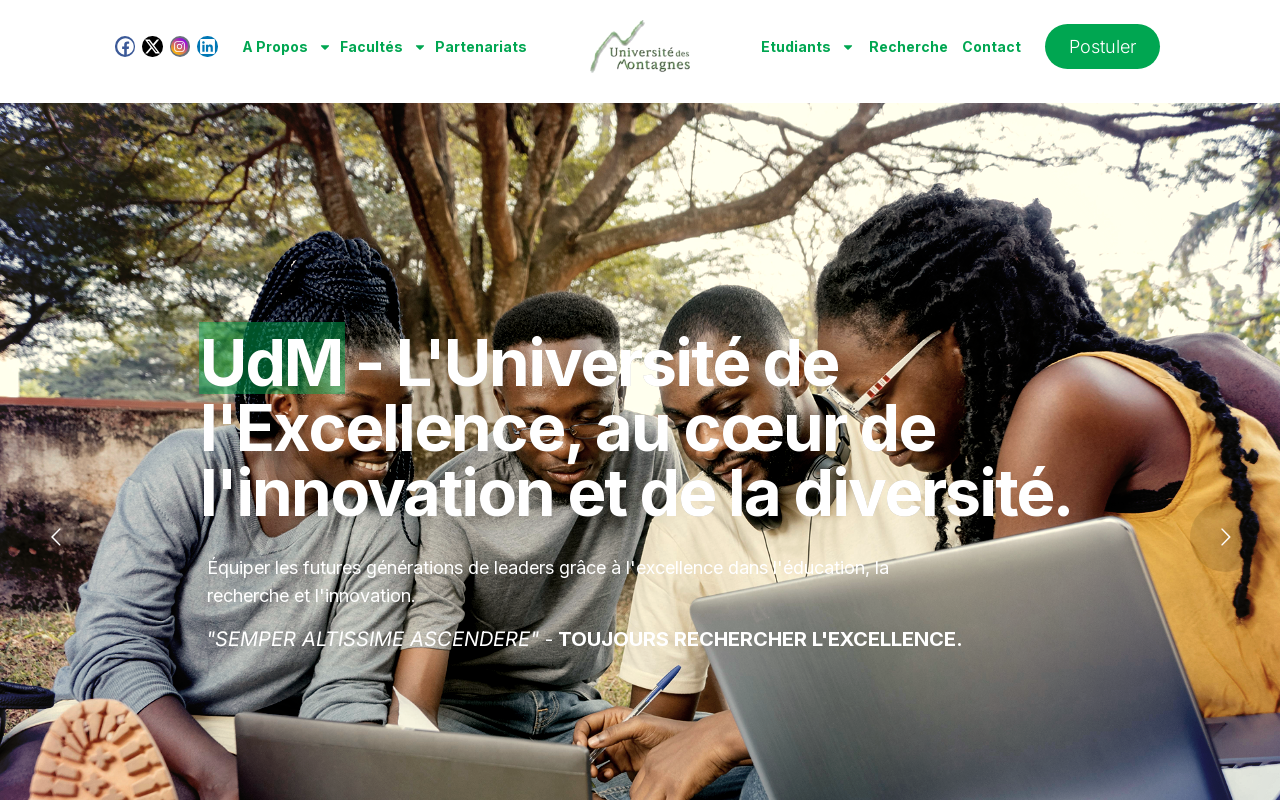

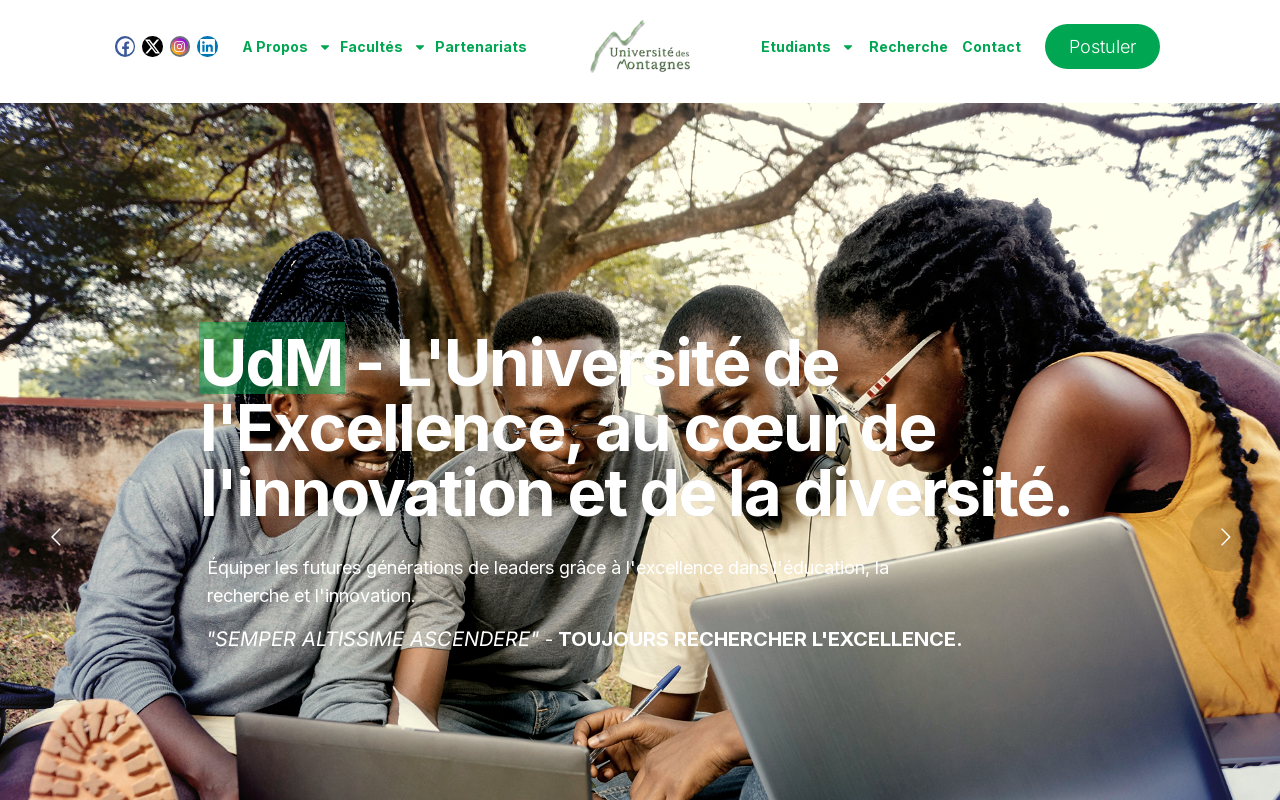